Navigates to Python.org homepage and verifies that the events widget with time and link elements is present

Starting URL: https://www.python.org/

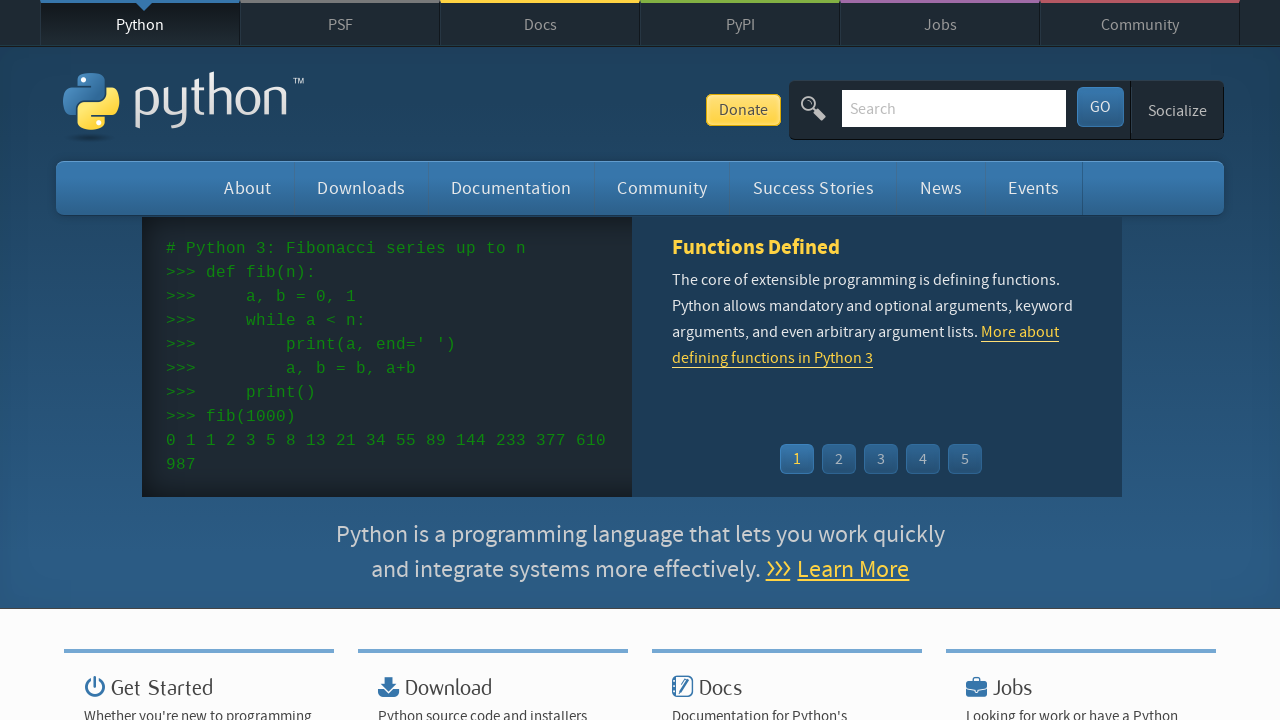

Navigated to Python.org homepage
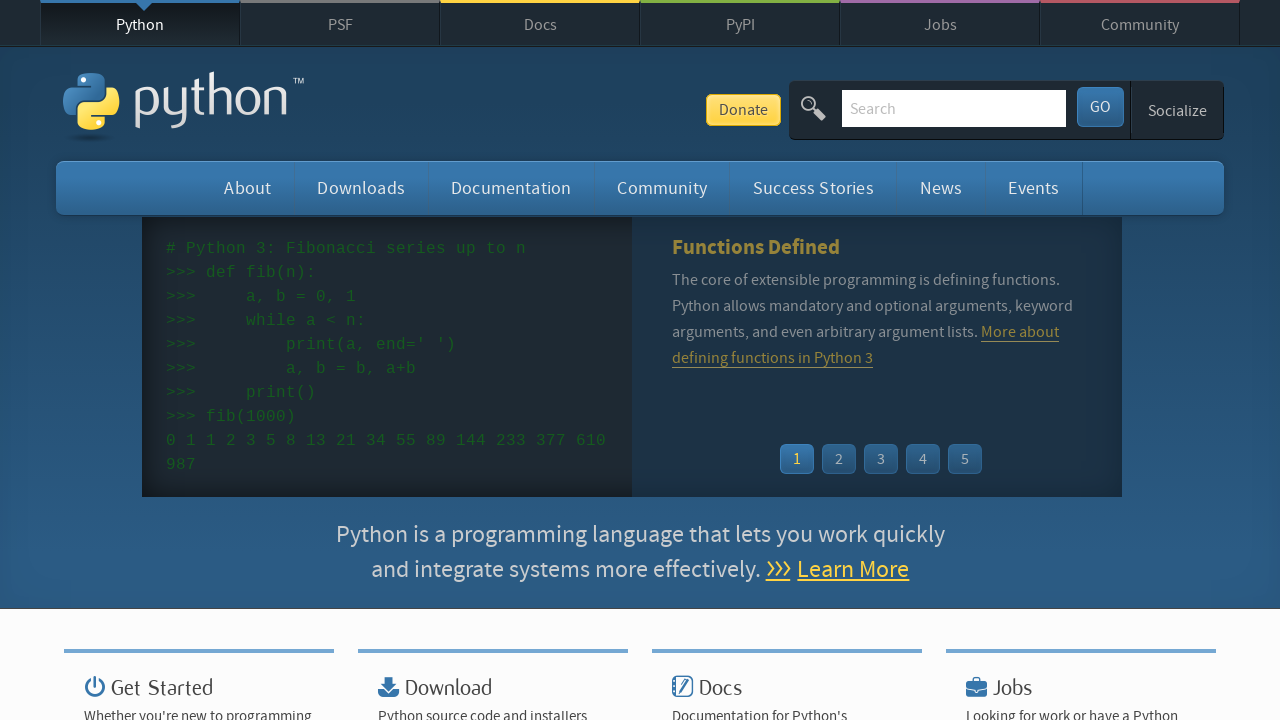

Events widget loaded
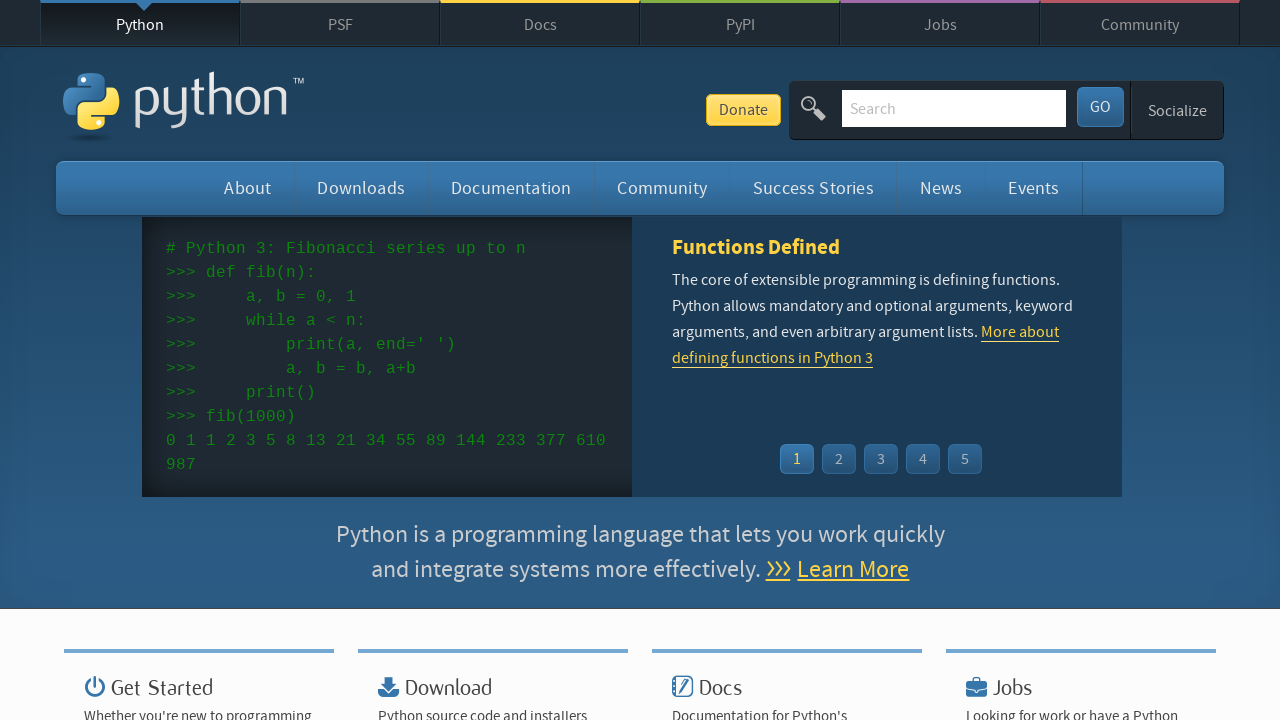

Event time elements are present in the widget
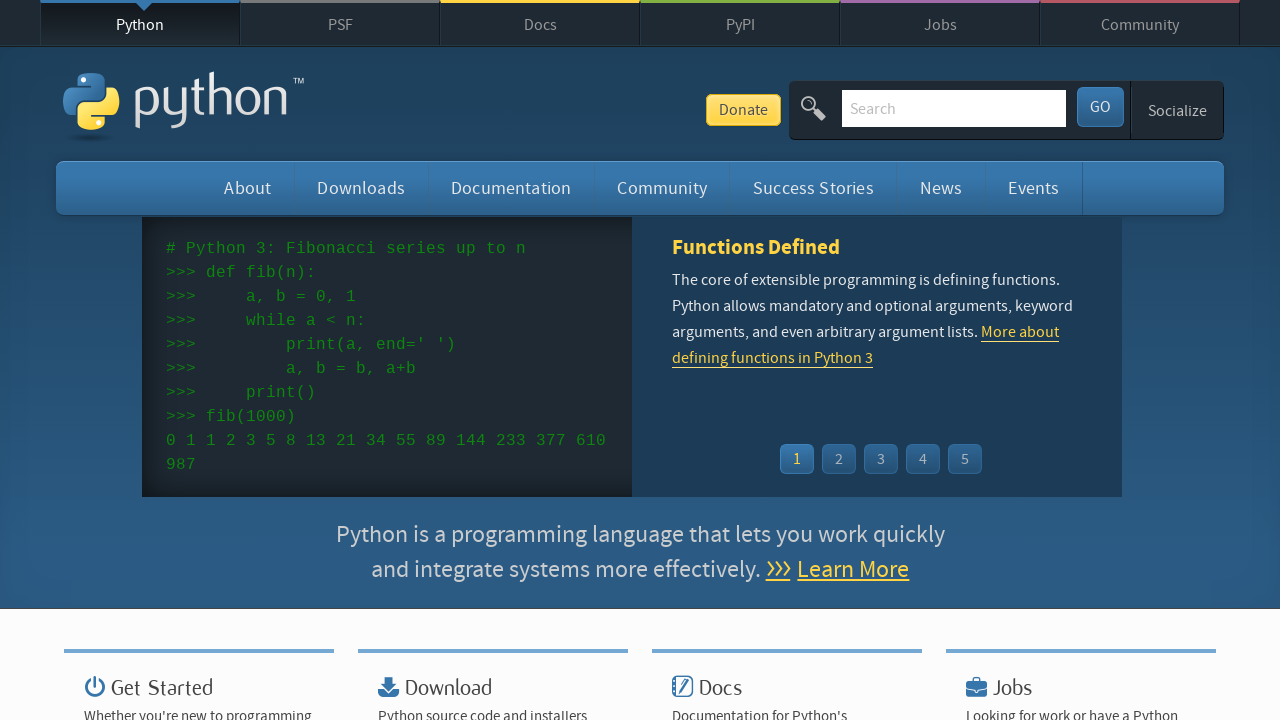

Event link elements are present in the widget
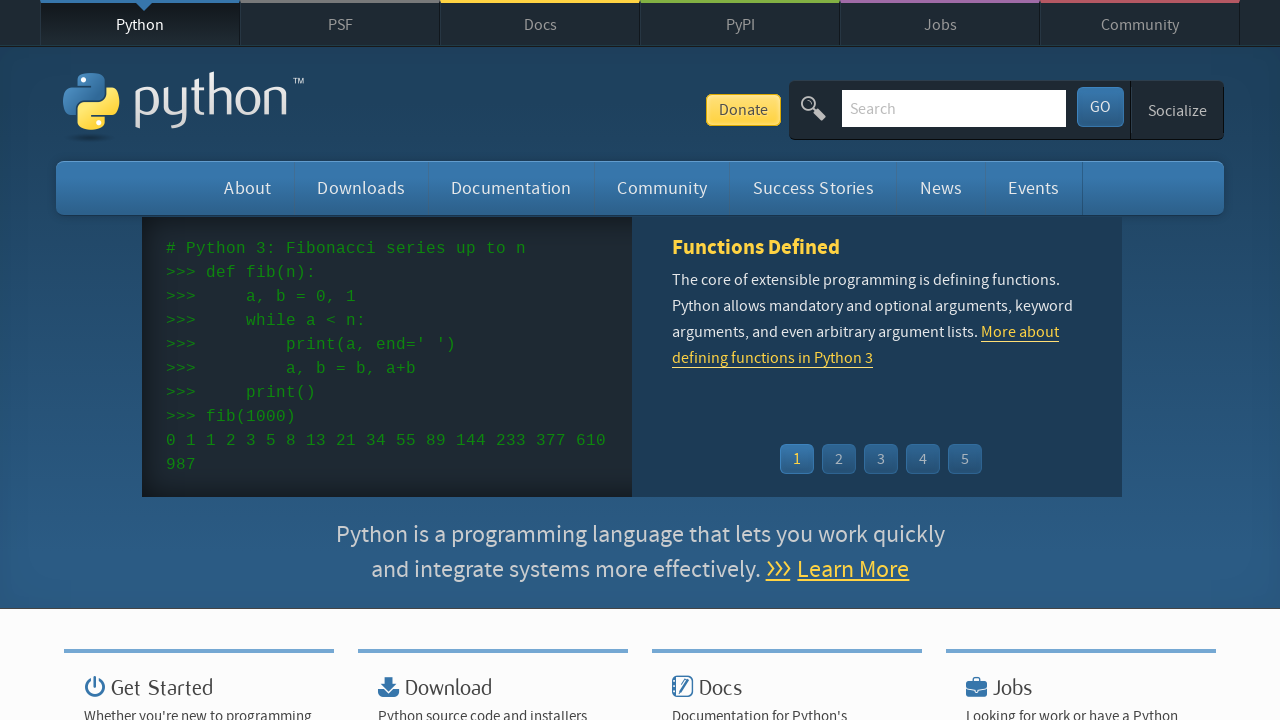

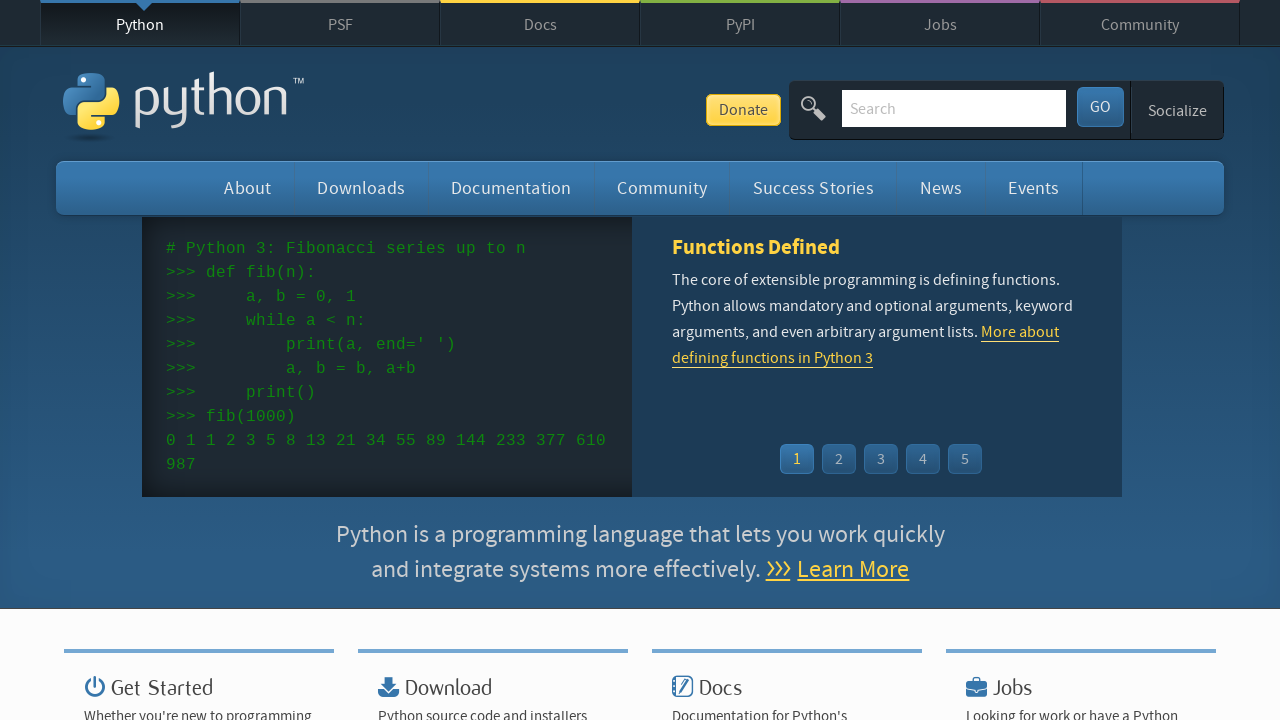